Tests dropdown select box by selecting options using different methods

Starting URL: https://www.tutorialspoint.com/selenium/practice/select-menu.php

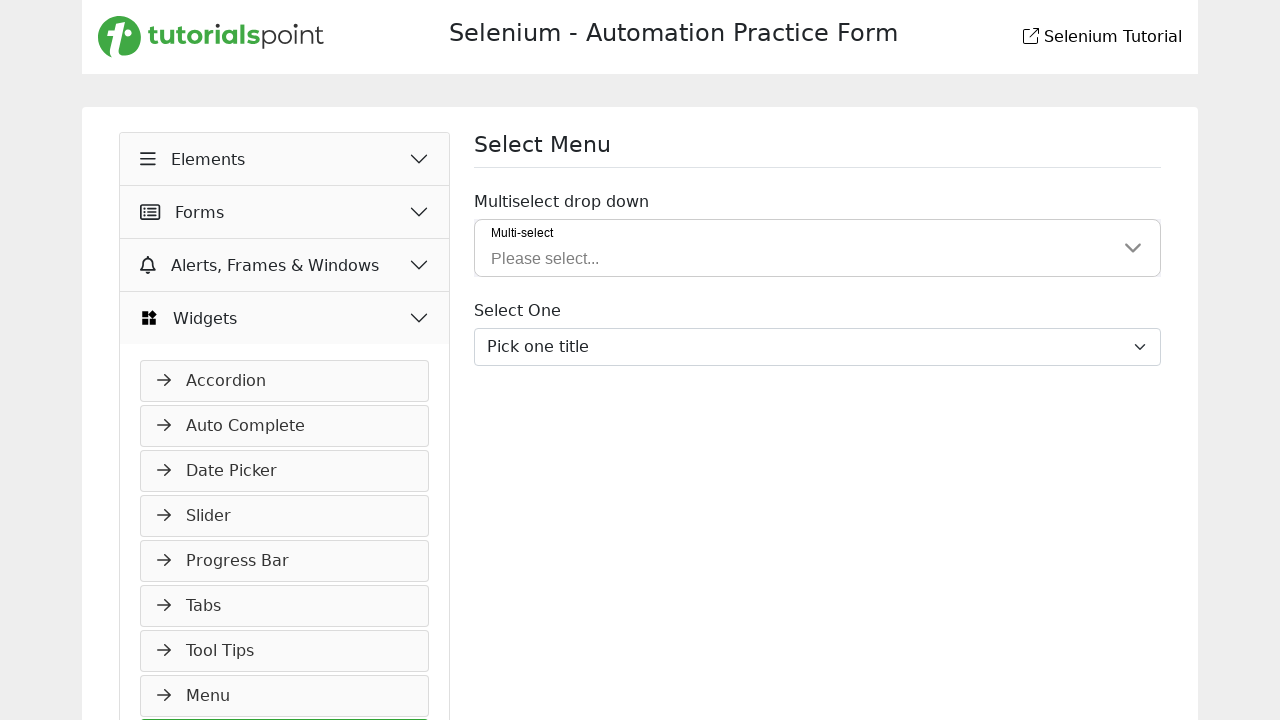

Located select element with id 'inputGroupSelect03'
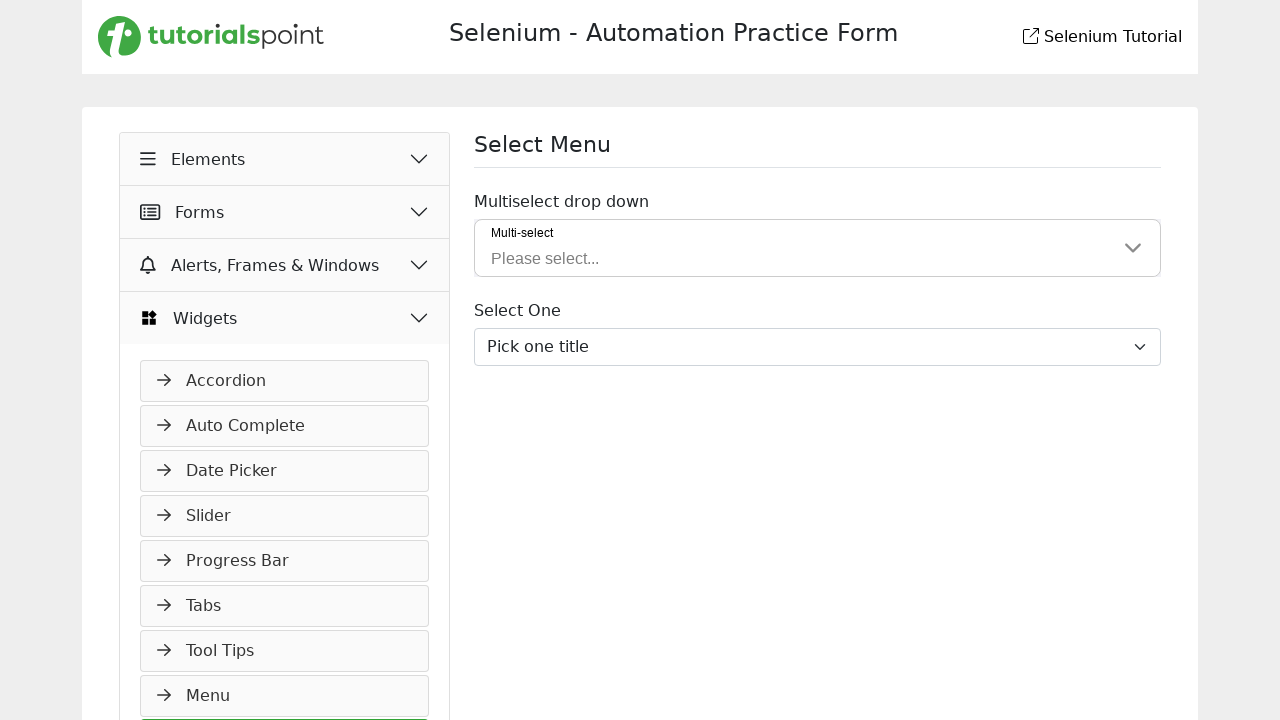

Located all option elements within the select
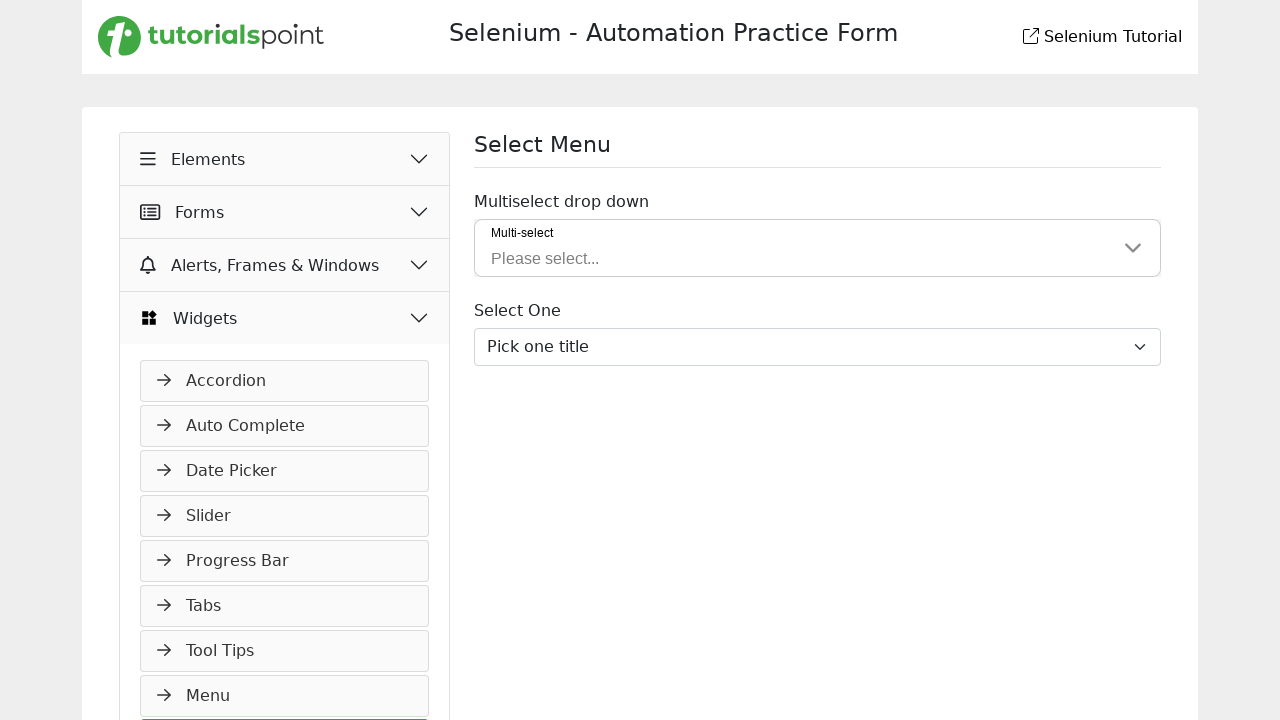

Counted 7 options in the select box
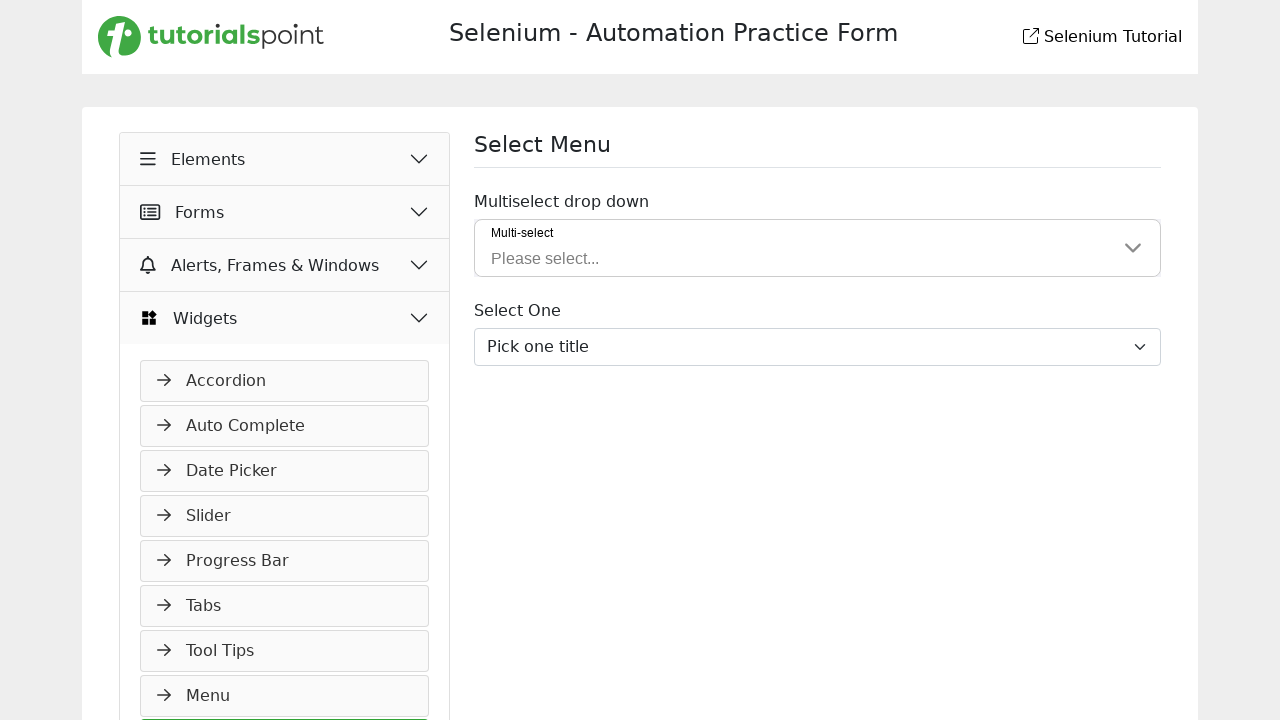

Selected option 'Proof.' by label text on #inputGroupSelect03
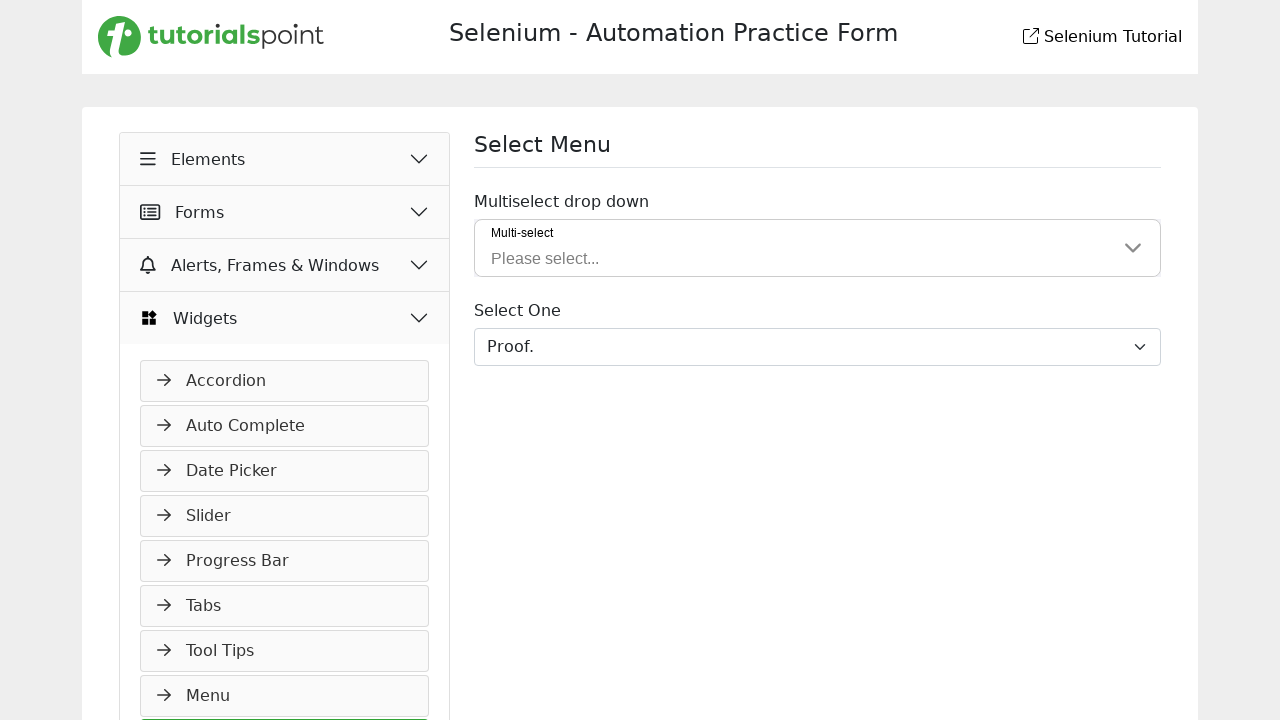

Selected option at index 3 on #inputGroupSelect03
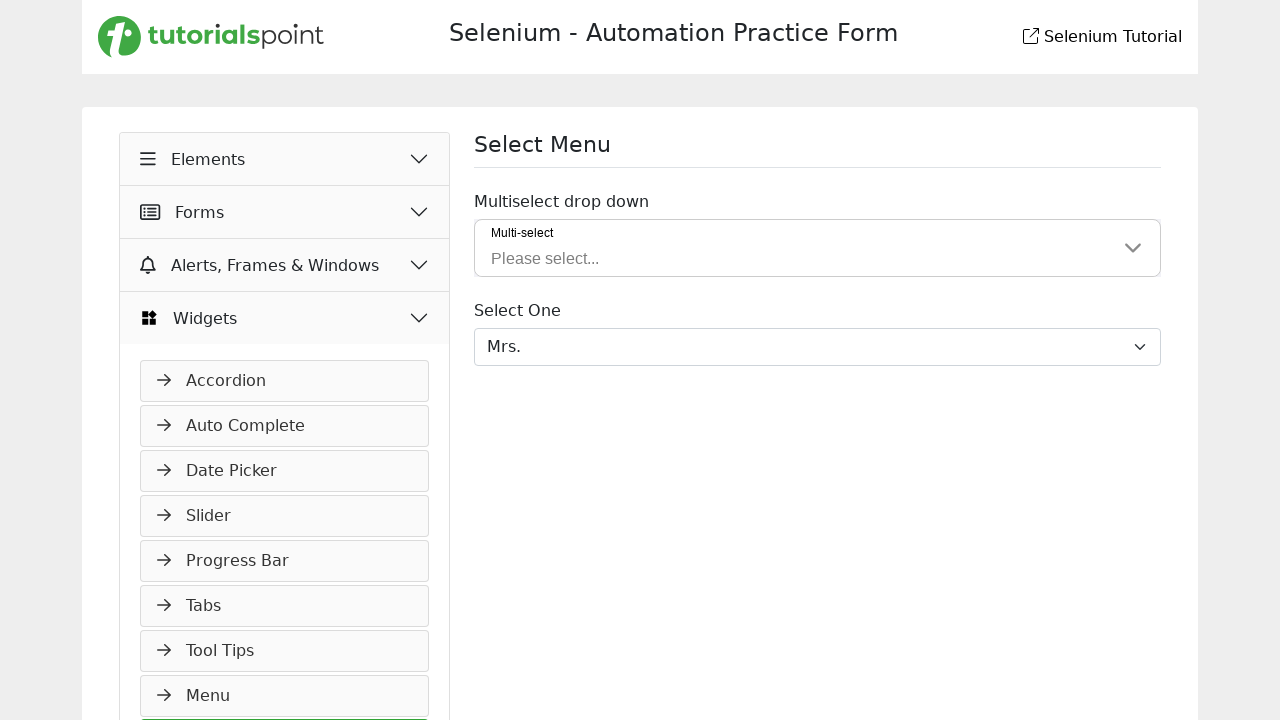

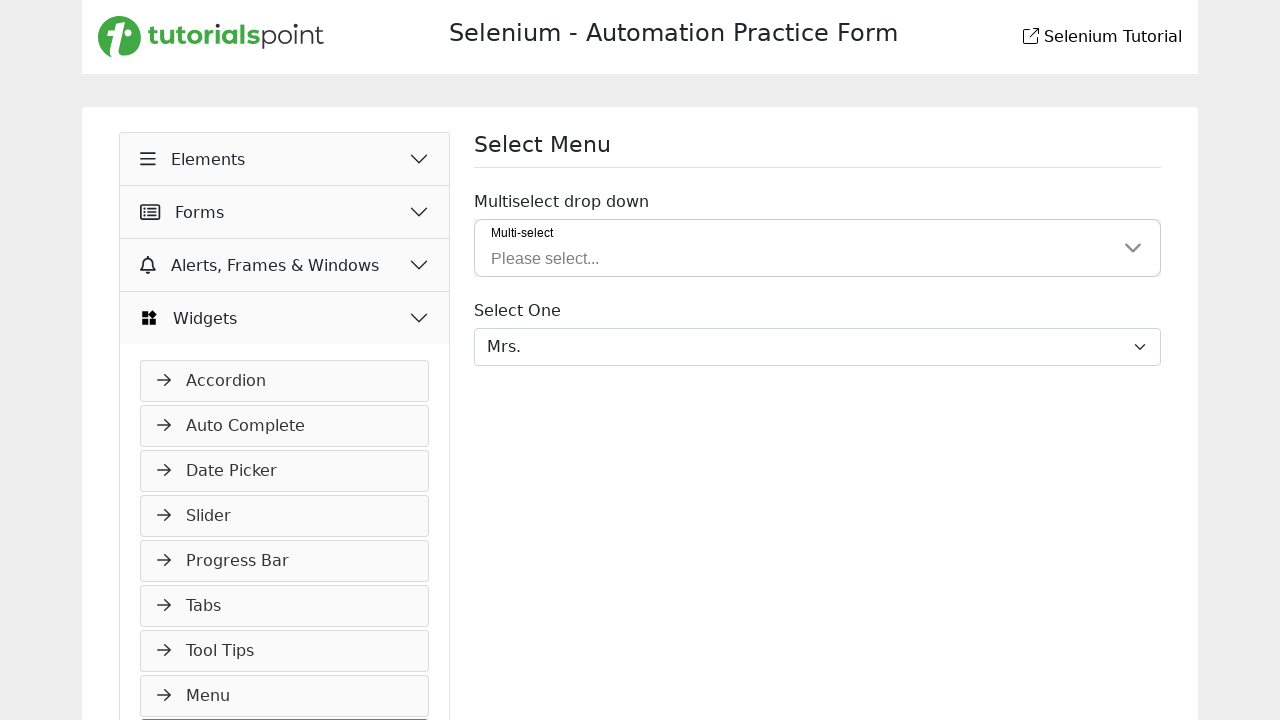